Tests that todo data persists after page reload, including completed state

Starting URL: https://demo.playwright.dev/todomvc

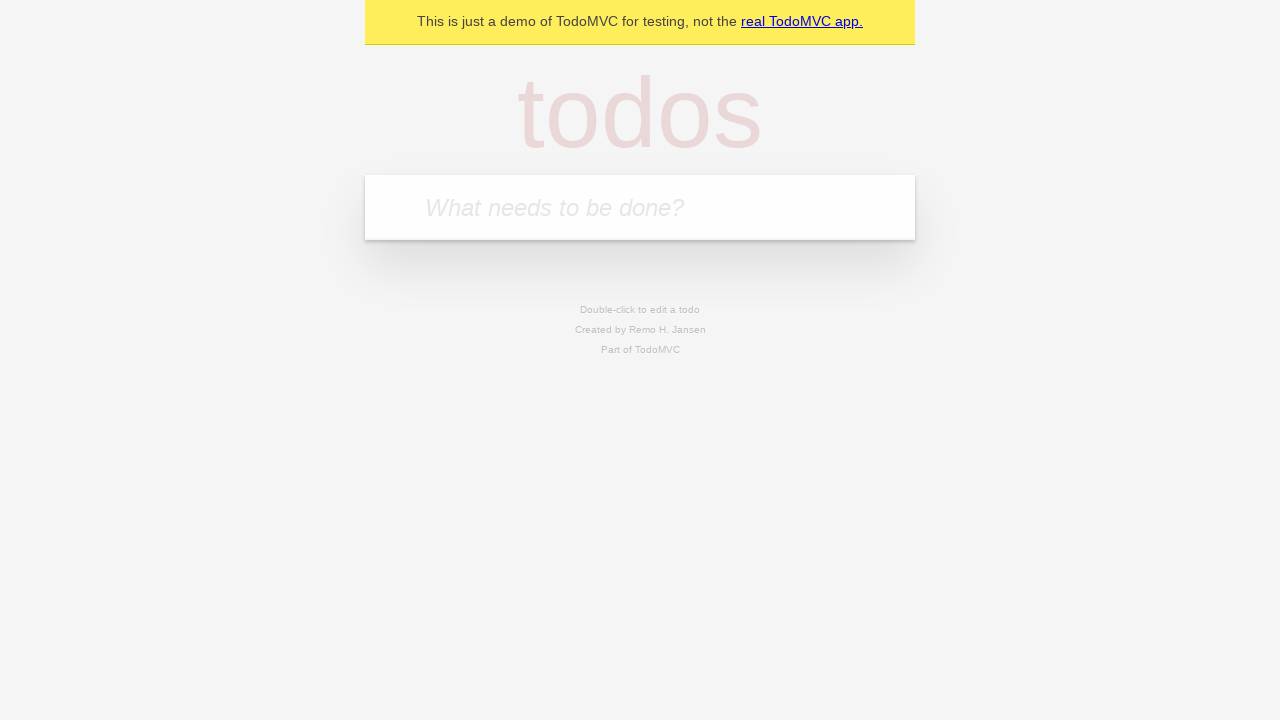

Filled todo input with 'buy some cheese' on internal:attr=[placeholder="What needs to be done?"i]
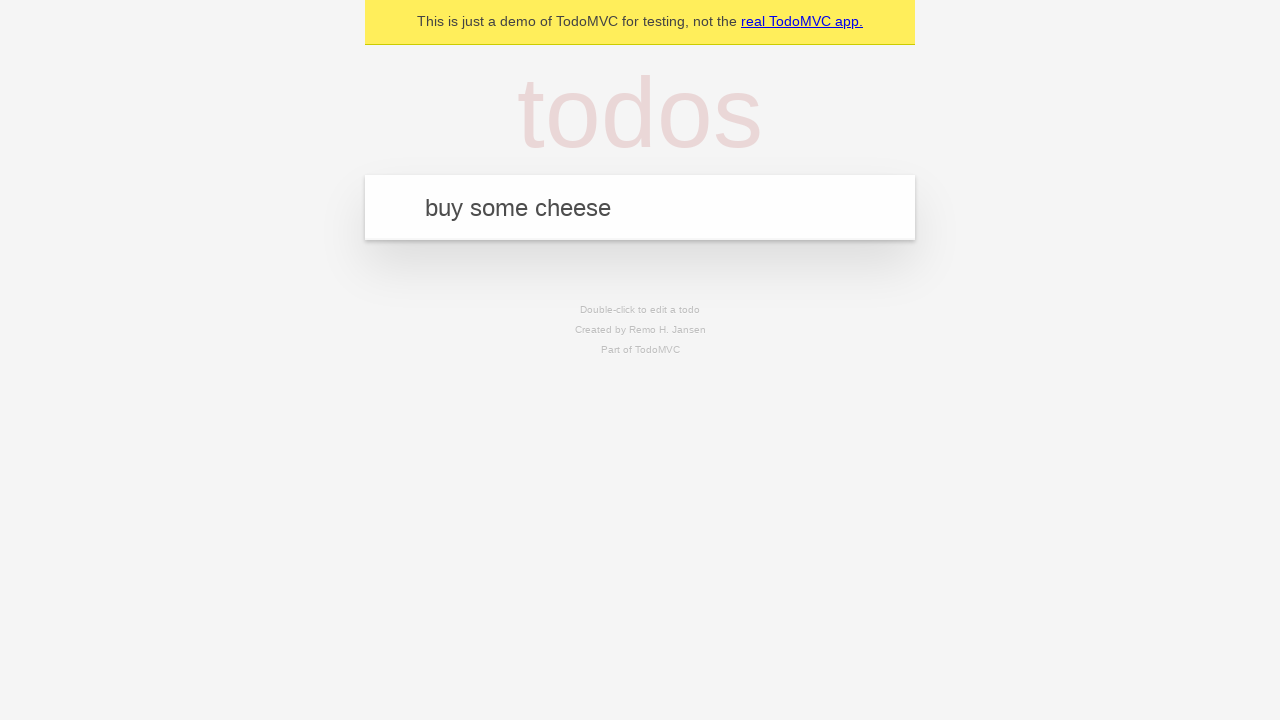

Pressed Enter to create first todo on internal:attr=[placeholder="What needs to be done?"i]
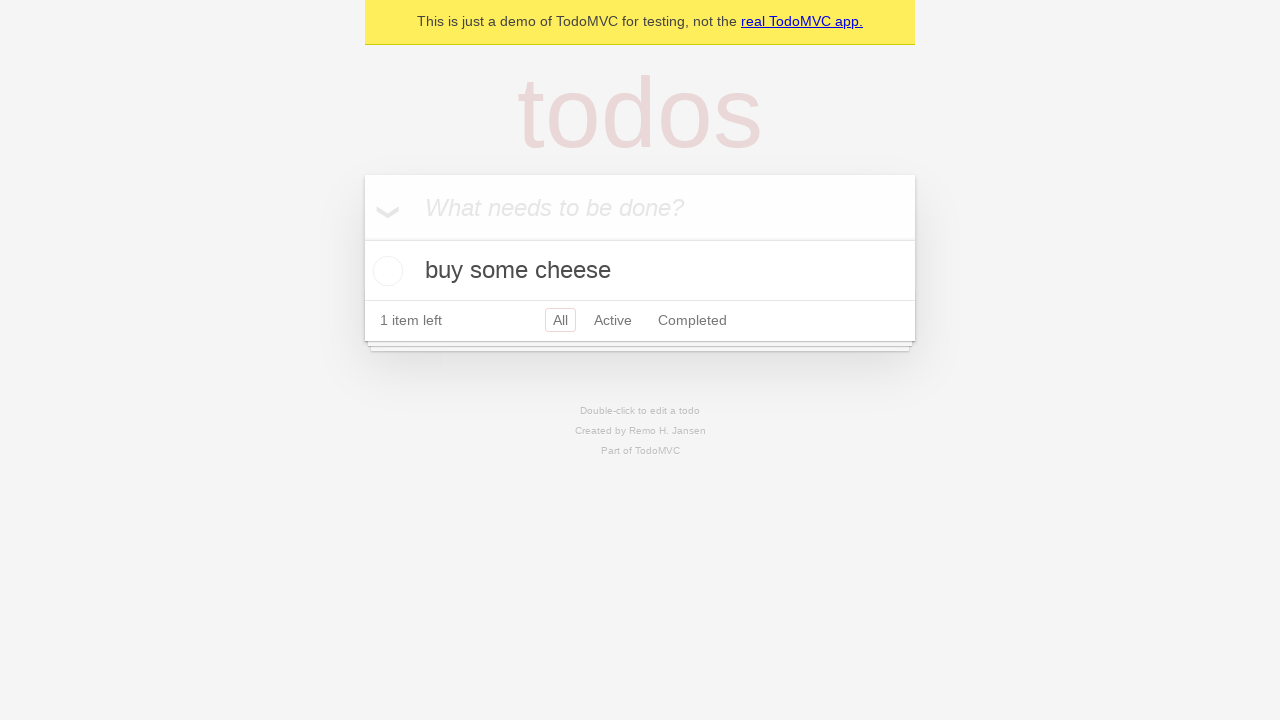

Filled todo input with 'feed the cat' on internal:attr=[placeholder="What needs to be done?"i]
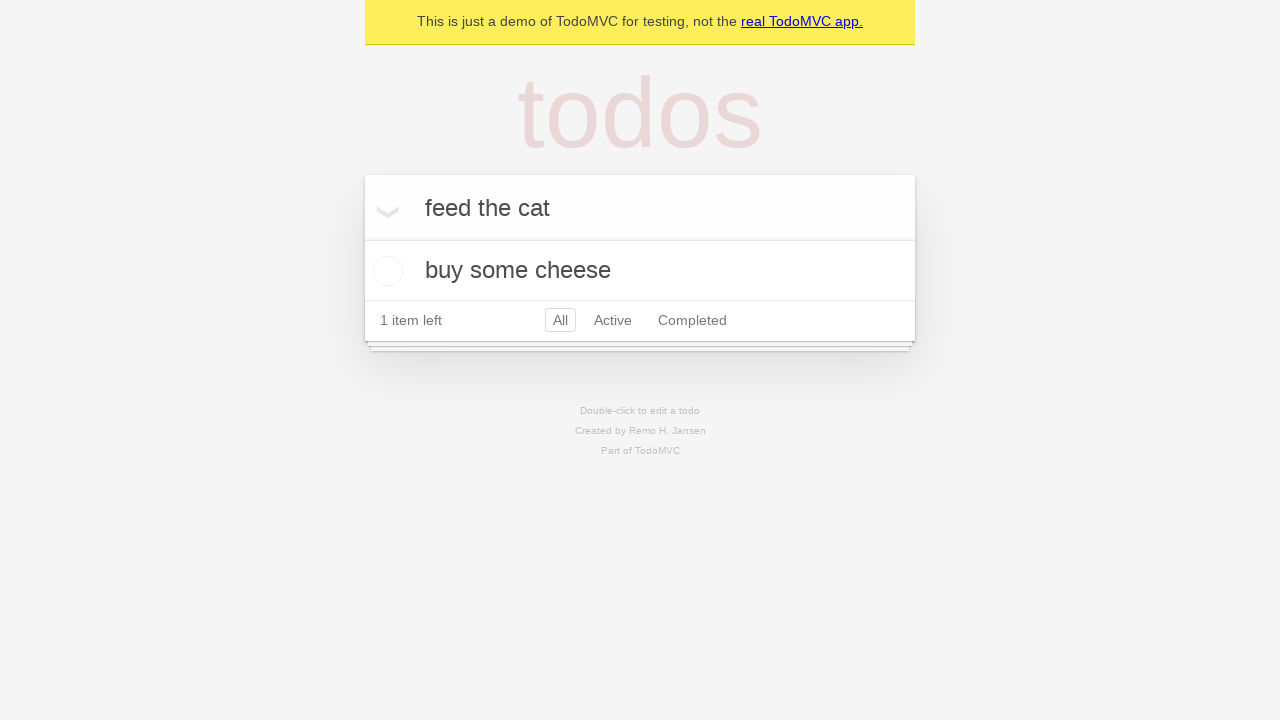

Pressed Enter to create second todo on internal:attr=[placeholder="What needs to be done?"i]
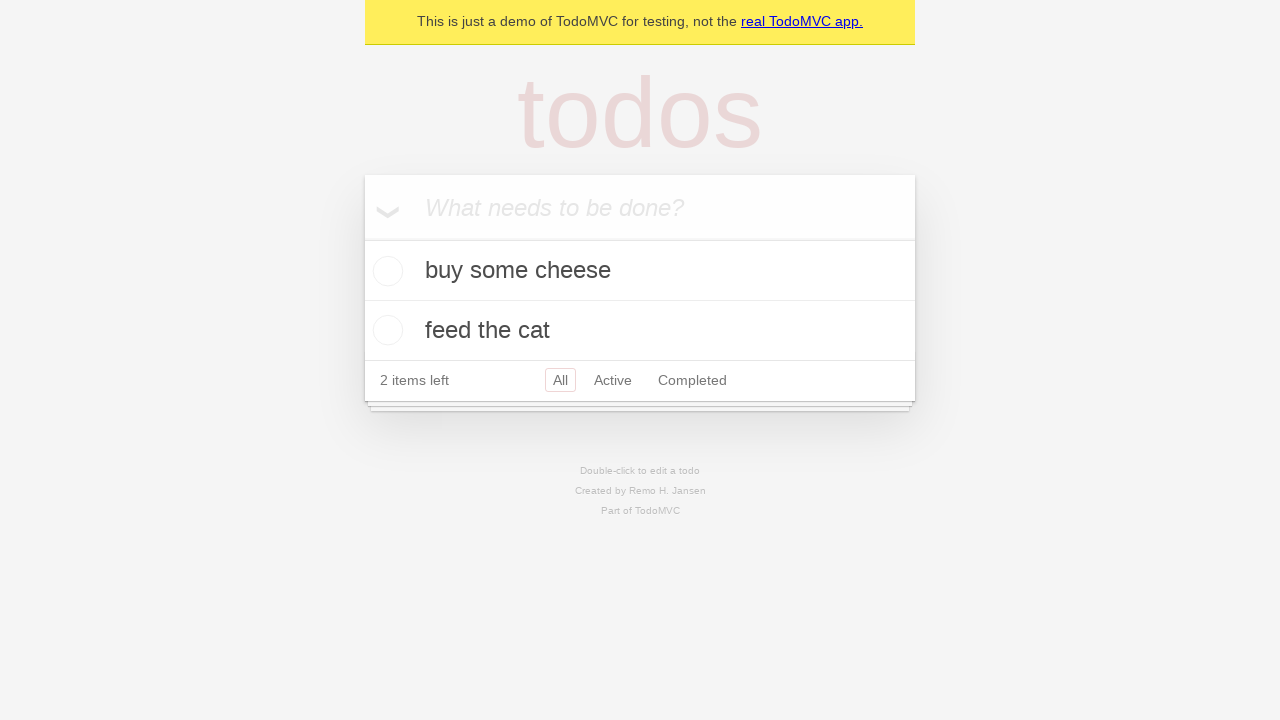

Checked the first todo as completed at (385, 271) on internal:testid=[data-testid="todo-item"s] >> nth=0 >> internal:role=checkbox
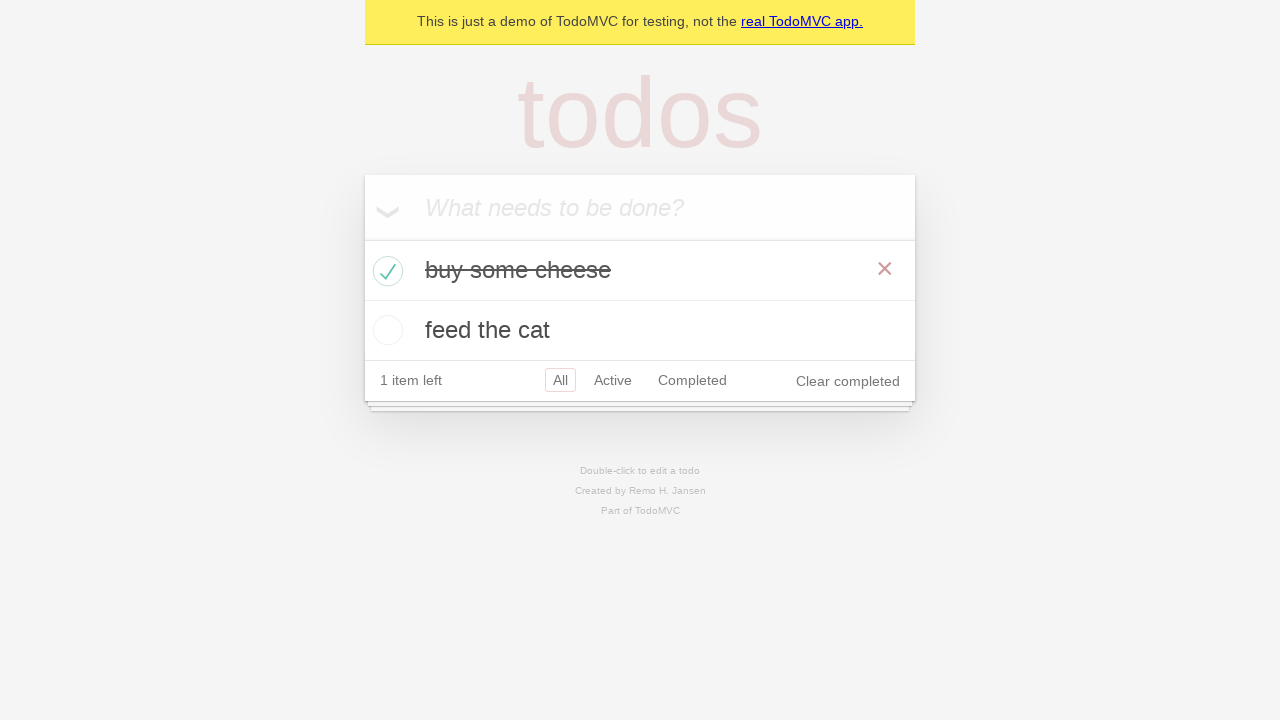

Reloaded the page to test data persistence
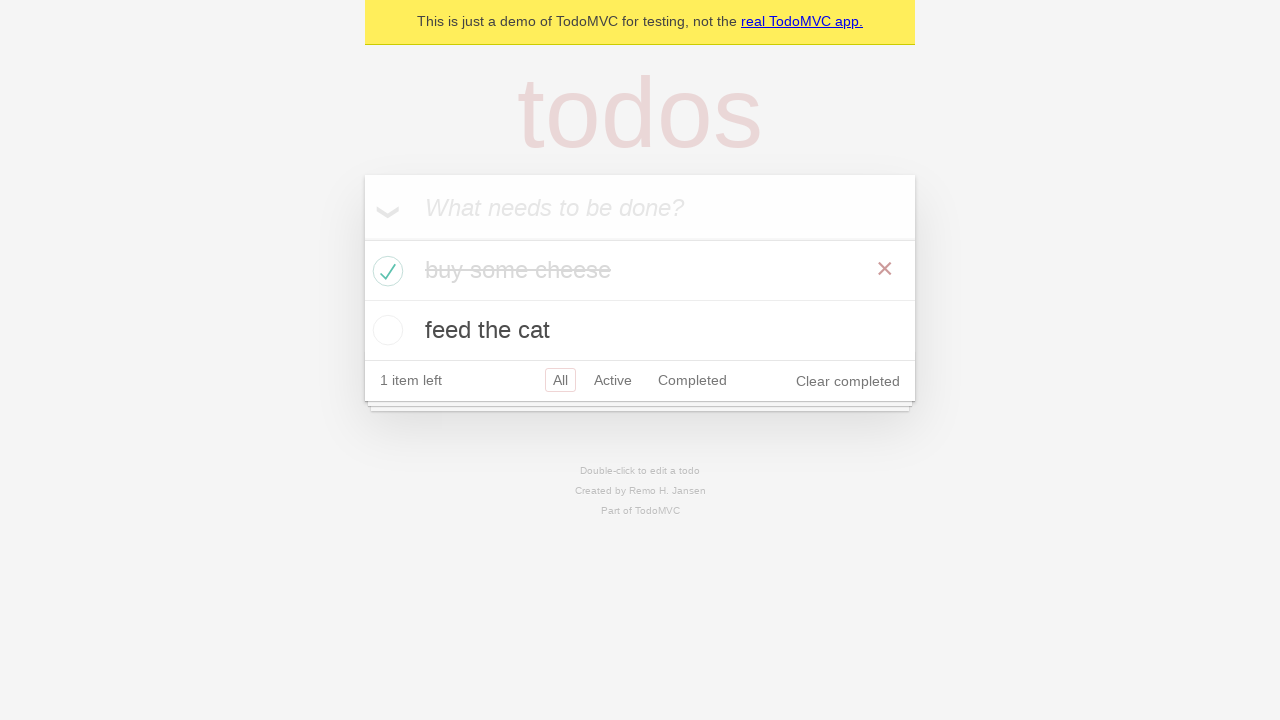

Waited for todos to be visible after page reload
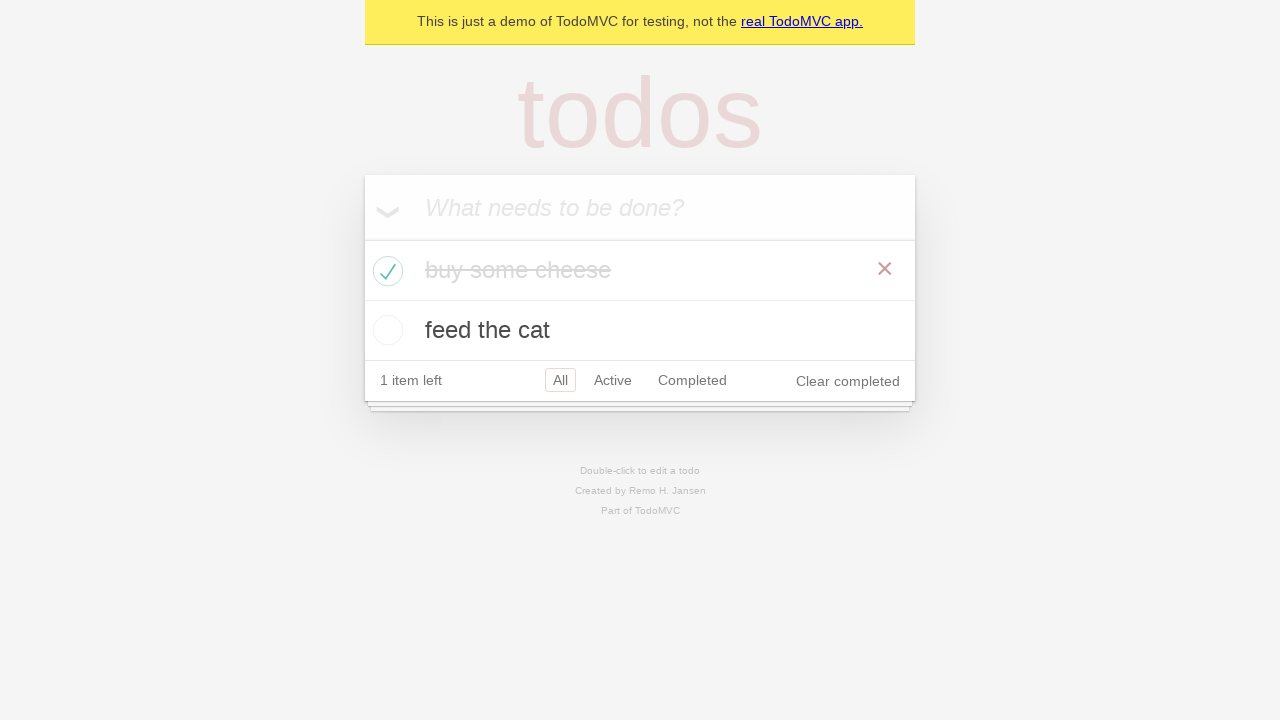

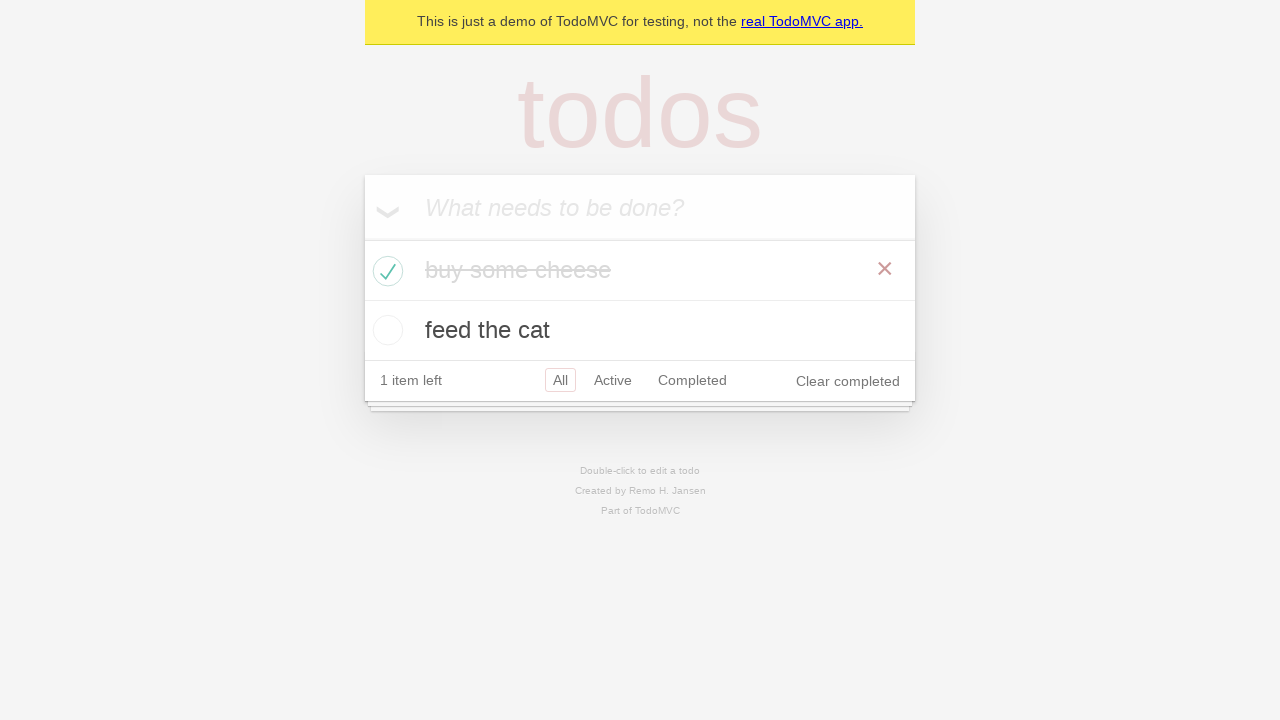